Demonstrates context-click (right-click) functionality on a "Courses" link element using action chains

Starting URL: https://www.geeksforgeeks.org/

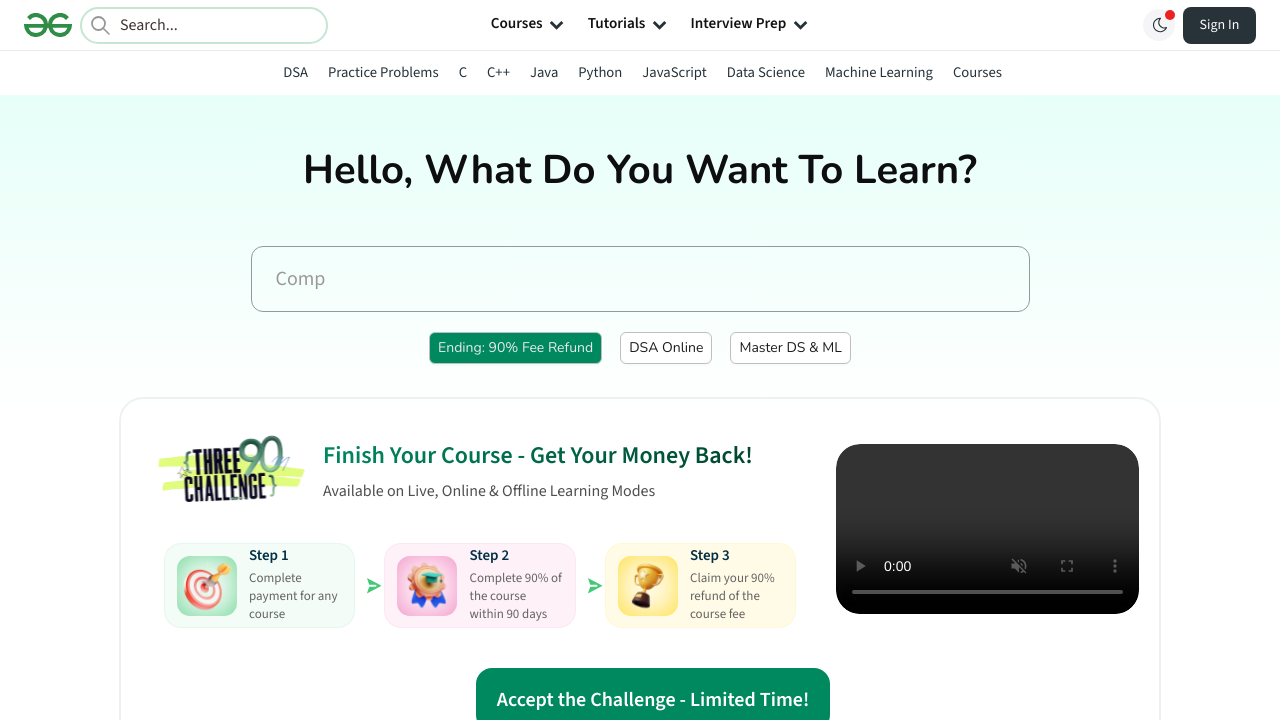

Located the 'Courses' link element
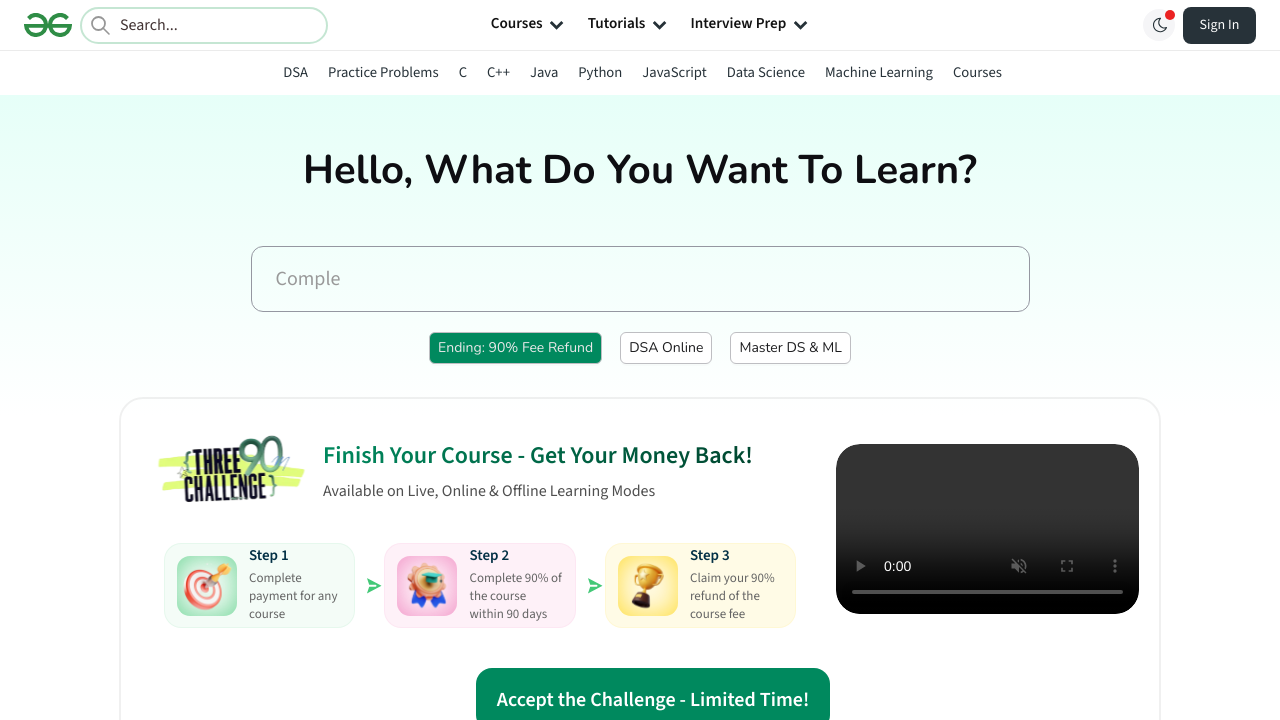

Performed context-click (right-click) on 'Courses' link at (977, 72) on a:has-text('Courses') >> nth=0
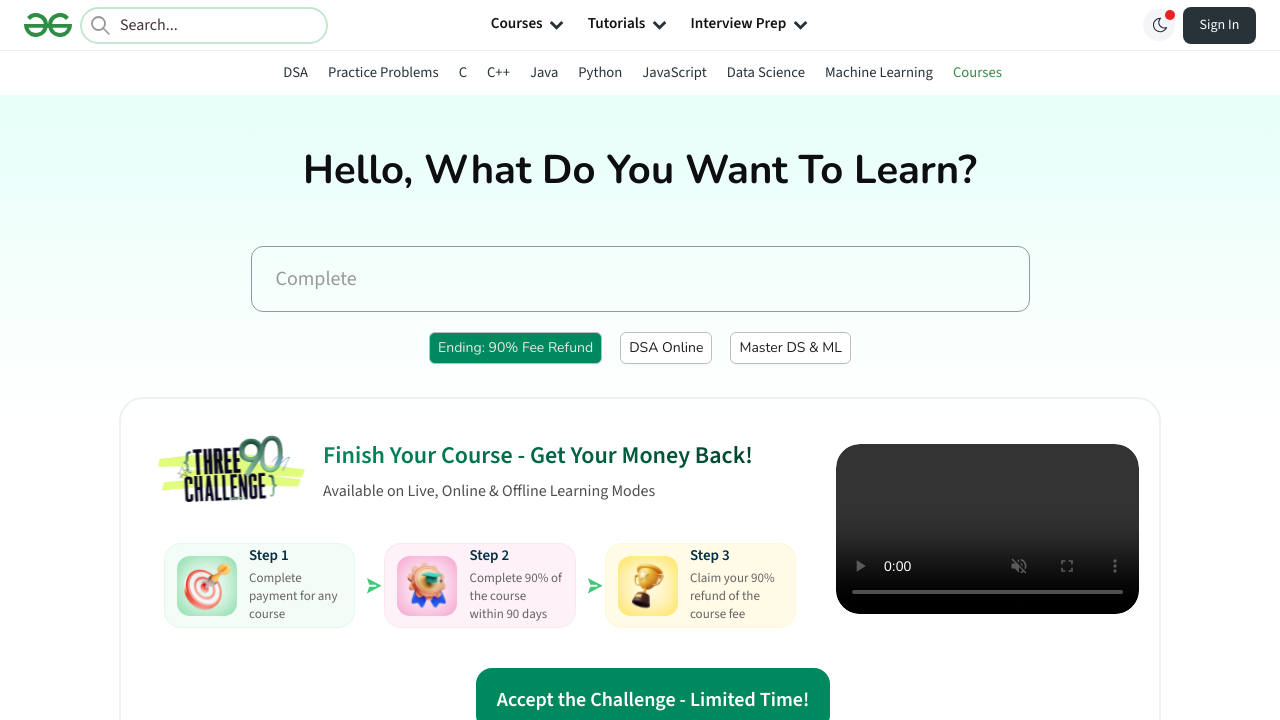

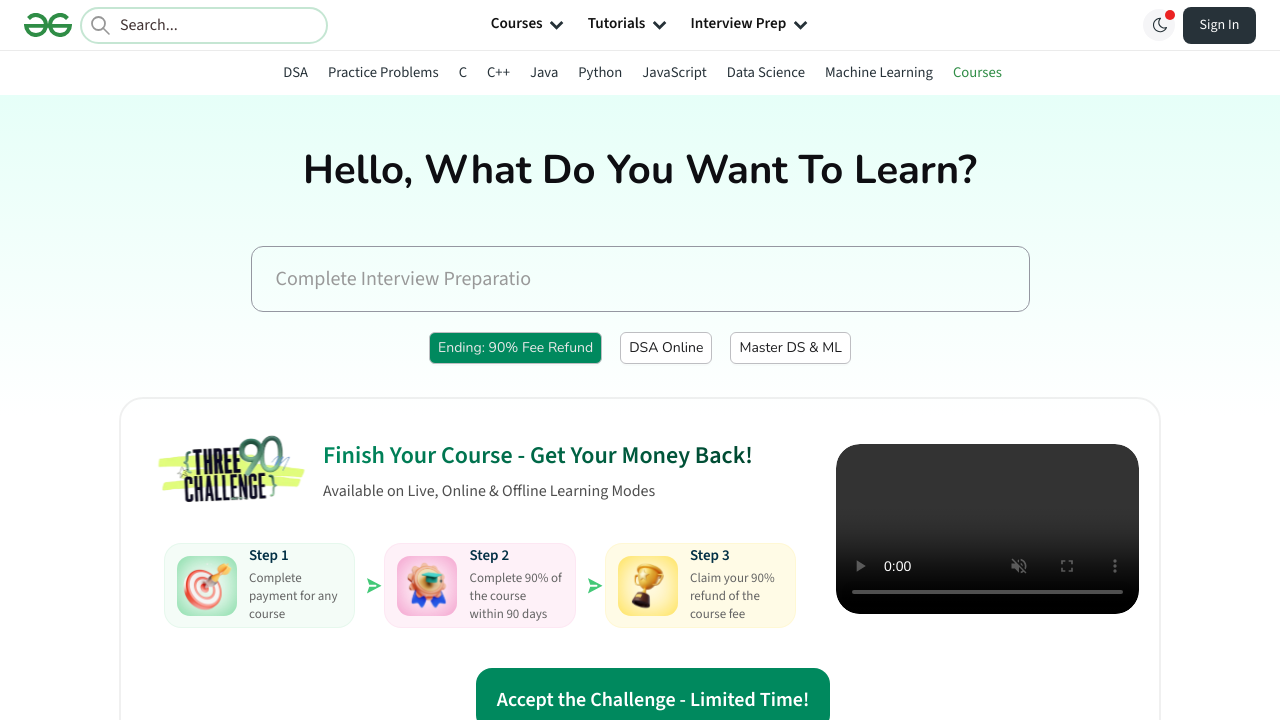